Tests that the Country label is spelled correctly in the order modal.

Starting URL: https://www.demoblaze.com/

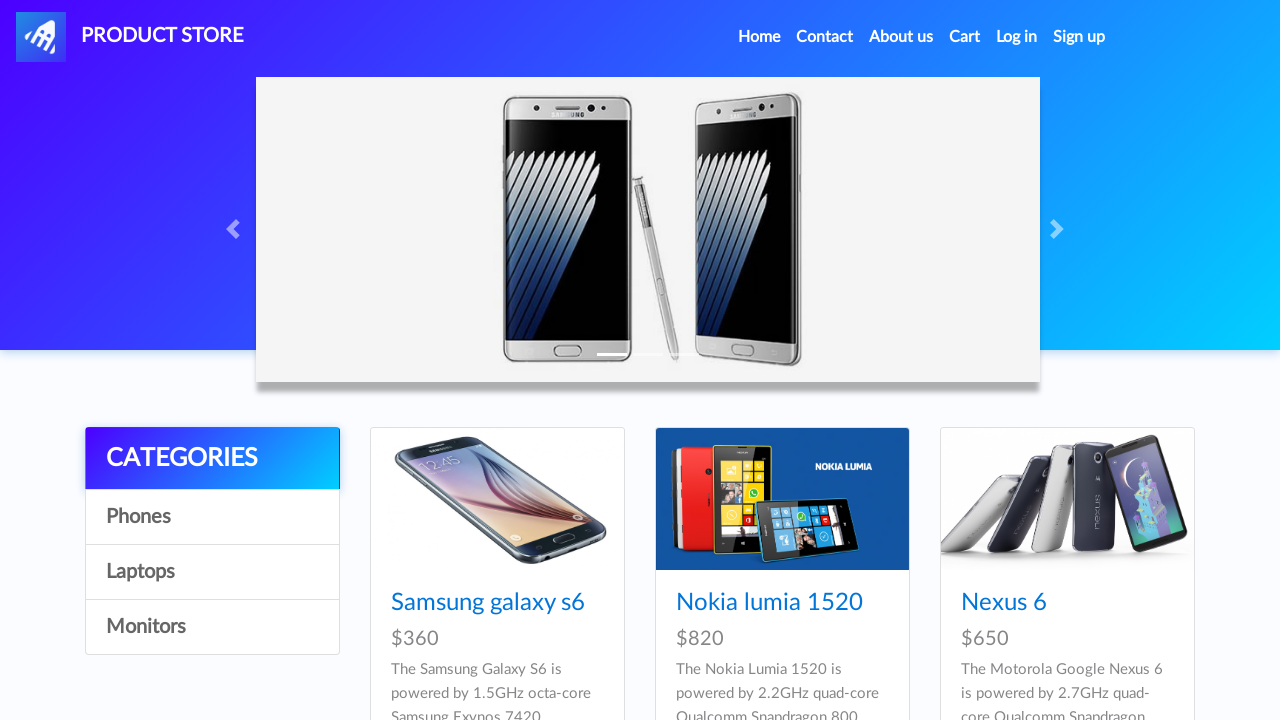

Clicked on first product at (488, 603) on xpath=//*[@class='card-title']//*[@href='prod.html?idp_=1']
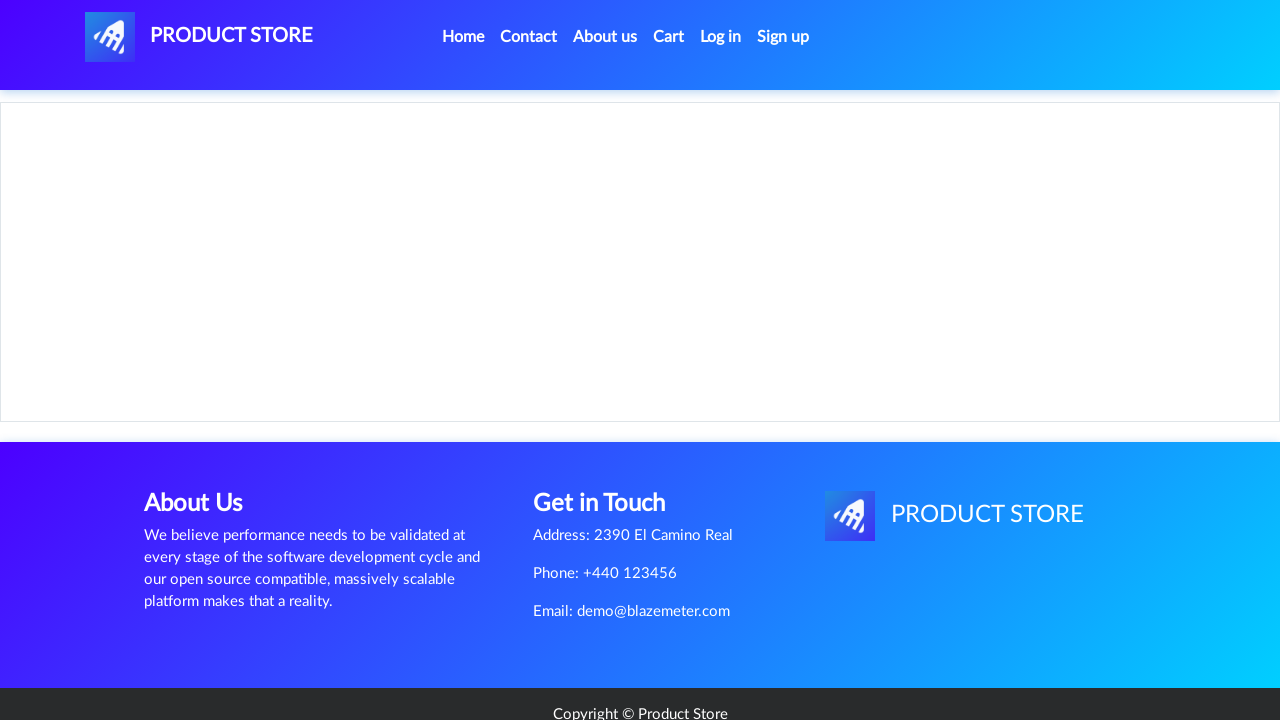

Product content loaded
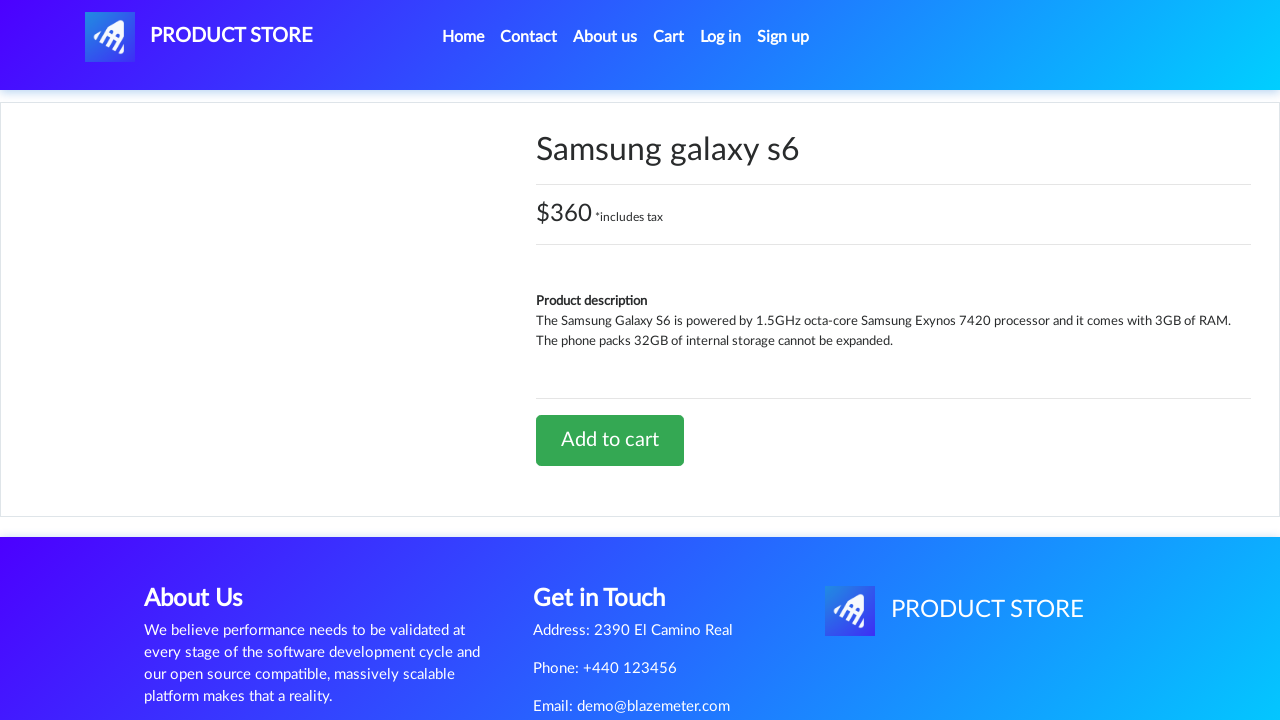

Clicked 'Add to cart' button at (610, 440) on a.btn-success:has-text('Add to cart')
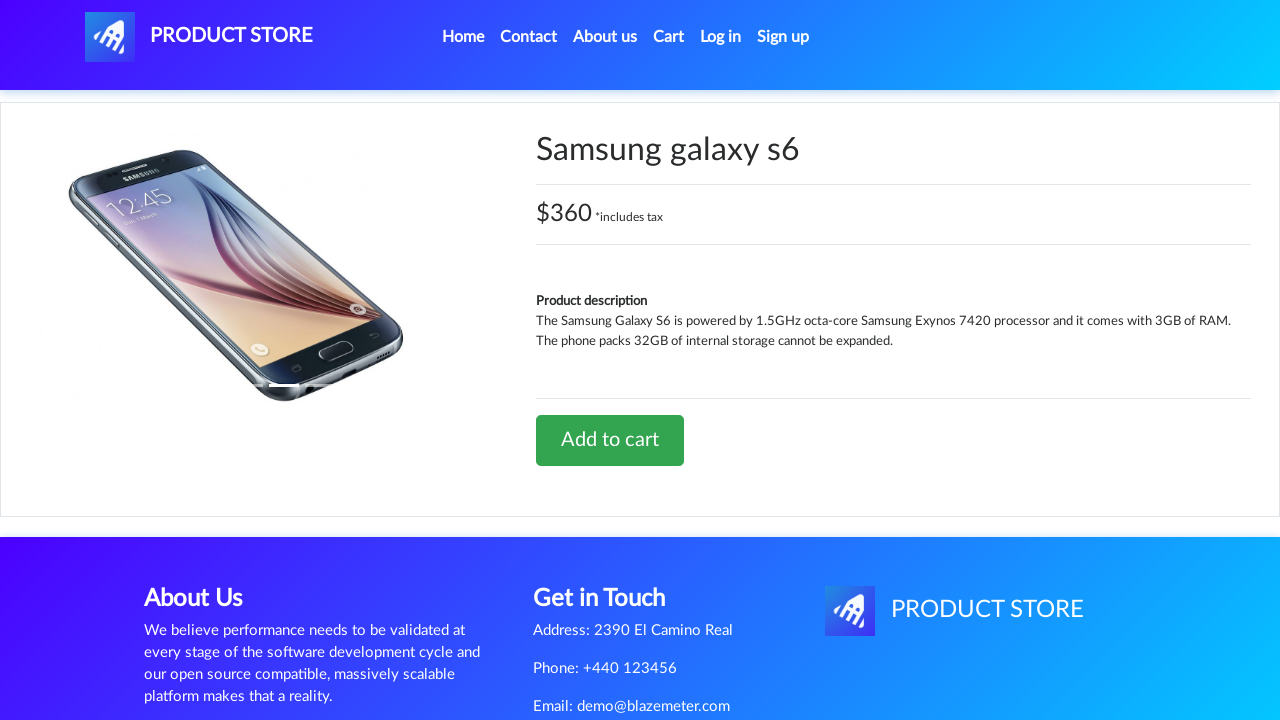

Waited 1 second after adding to cart
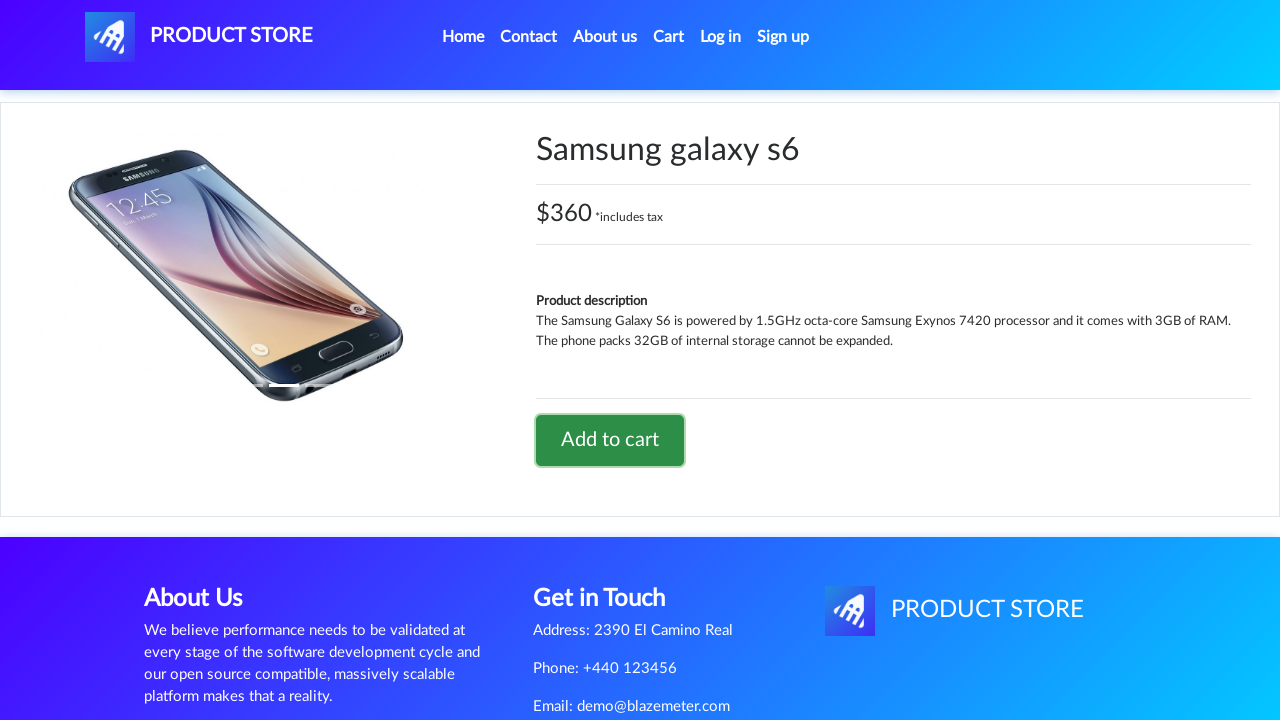

Clicked cart button to navigate to cart at (669, 37) on #cartur
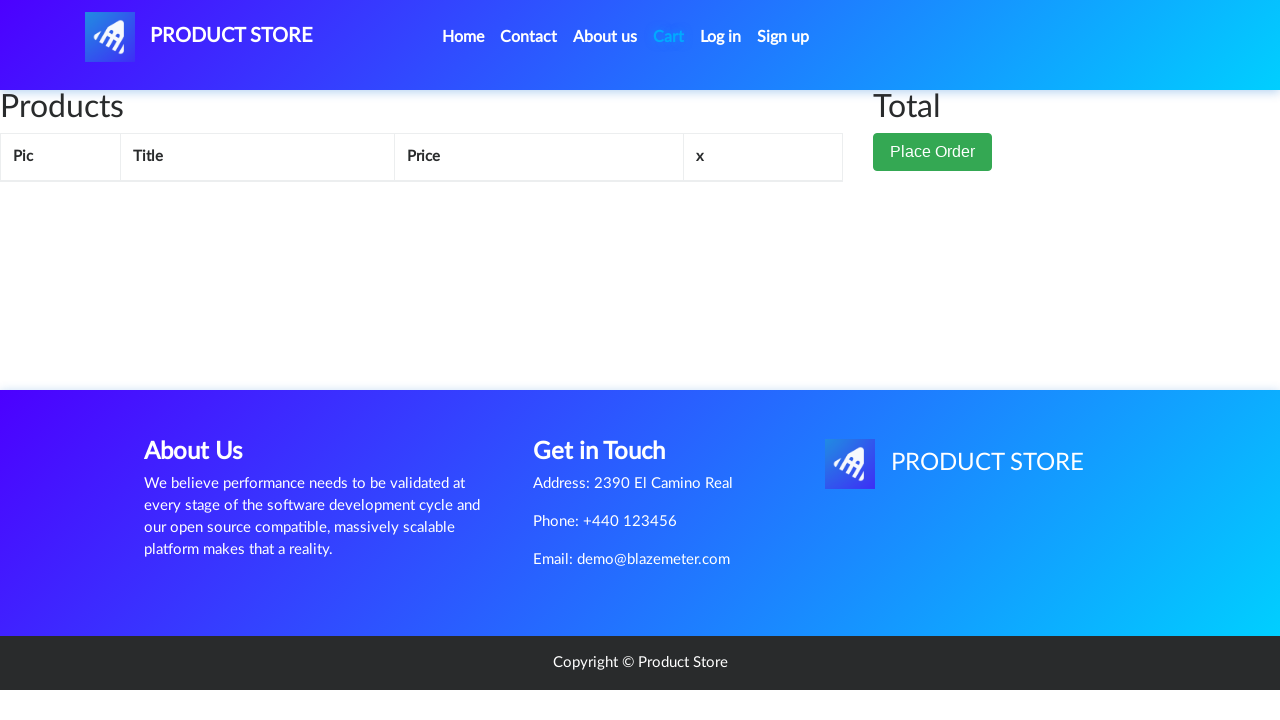

Waited 2 seconds for cart page to load
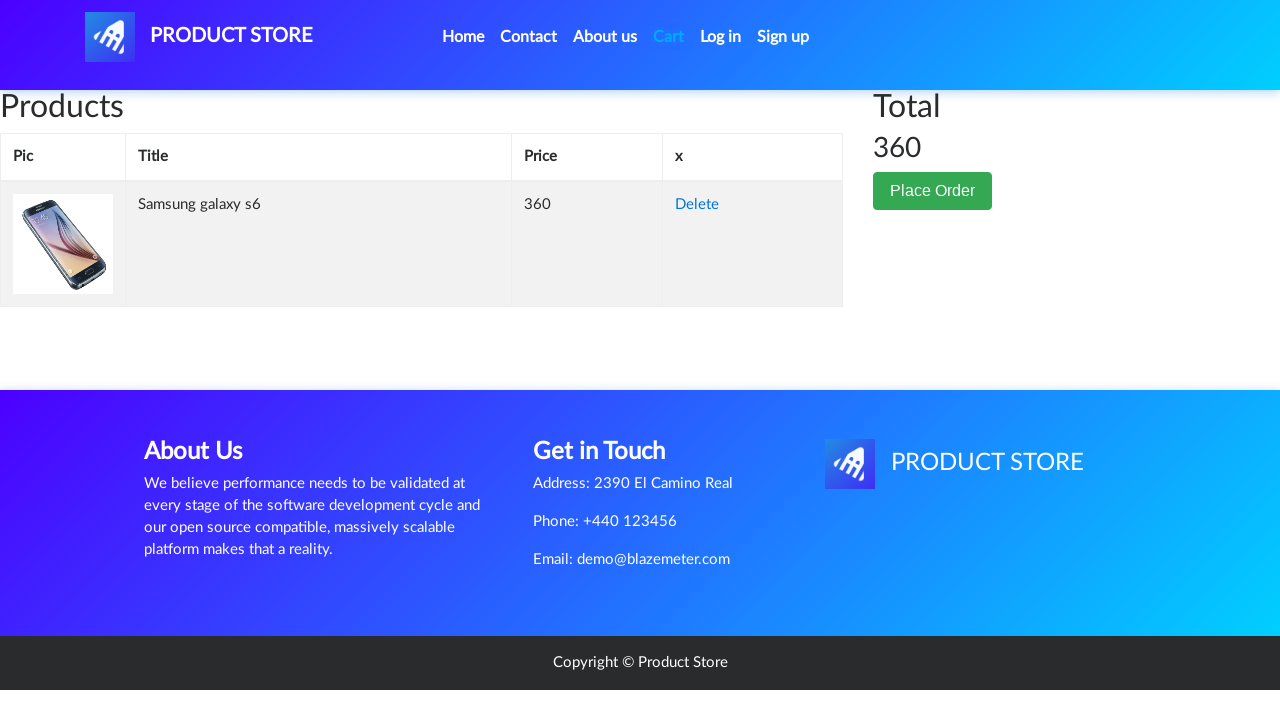

Clicked 'Place Order' button at (933, 191) on button:has-text('Place Order')
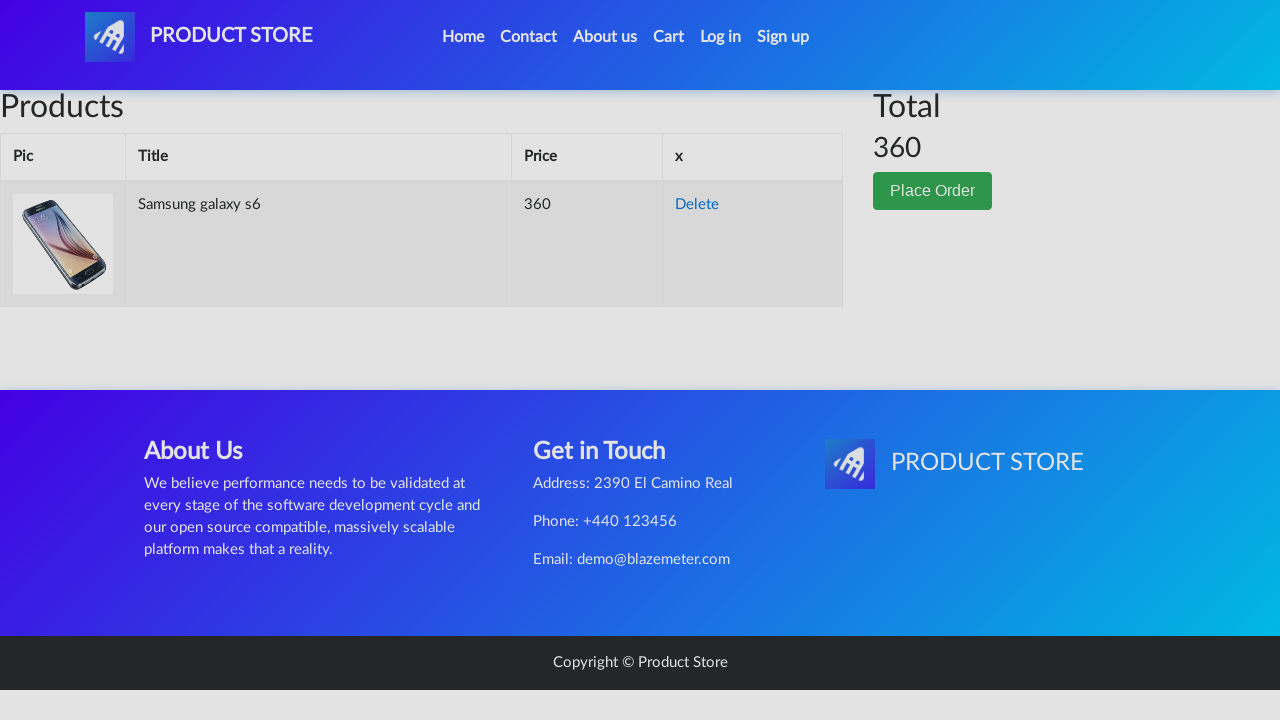

Order modal appeared - verifying Country label spelling in the order modal
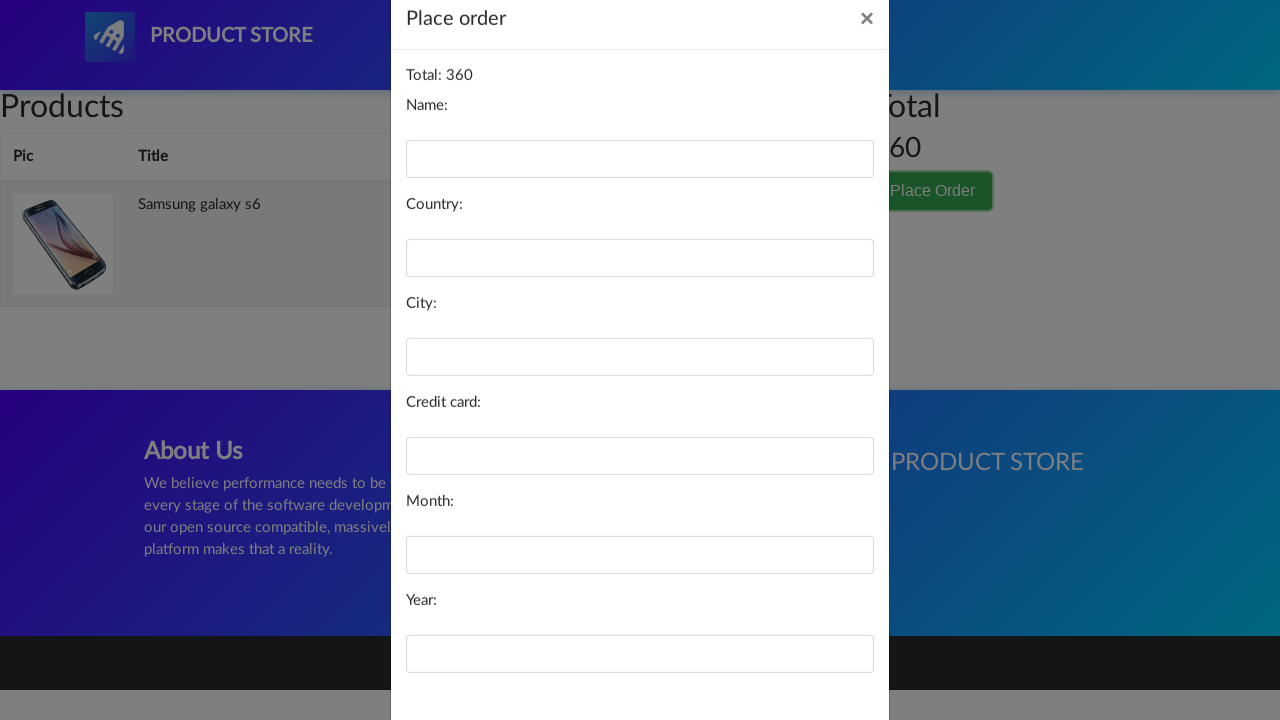

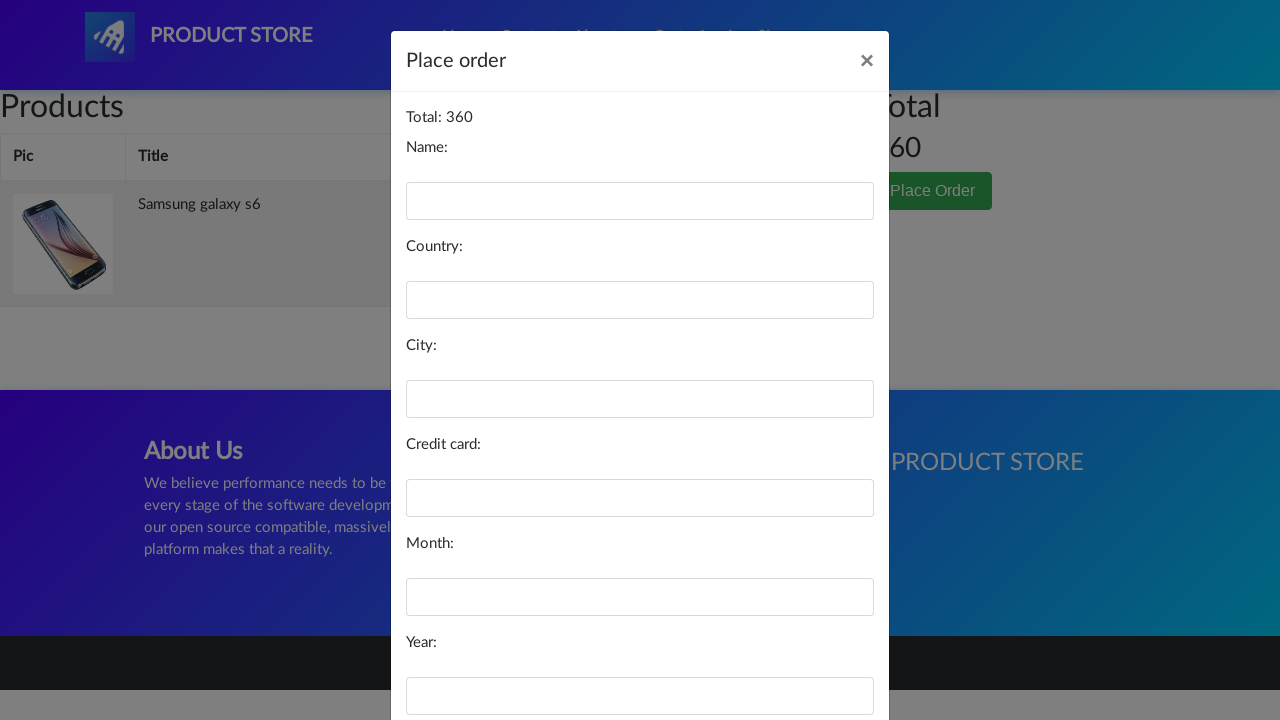